Tests the theme toggle functionality on the Vitest documentation site by navigating to the guide page and switching between dark and light themes.

Starting URL: https://vitest.dev/

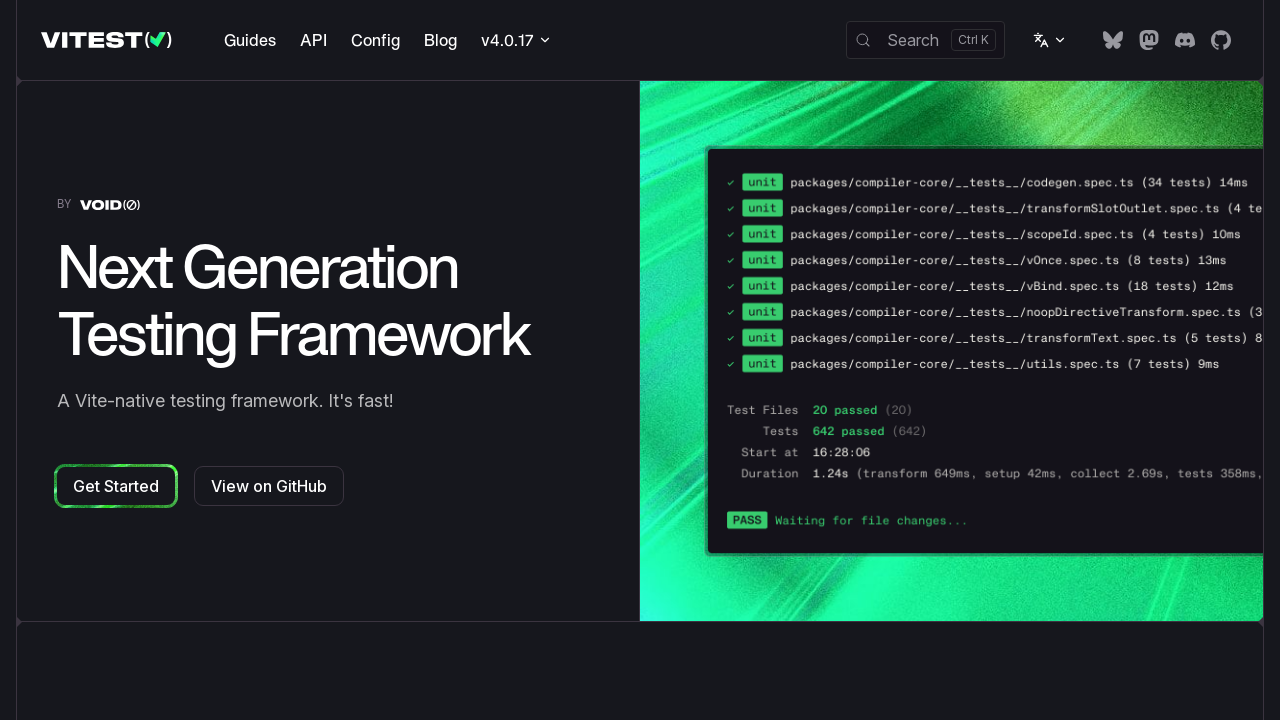

Navigated to Vitest guide page
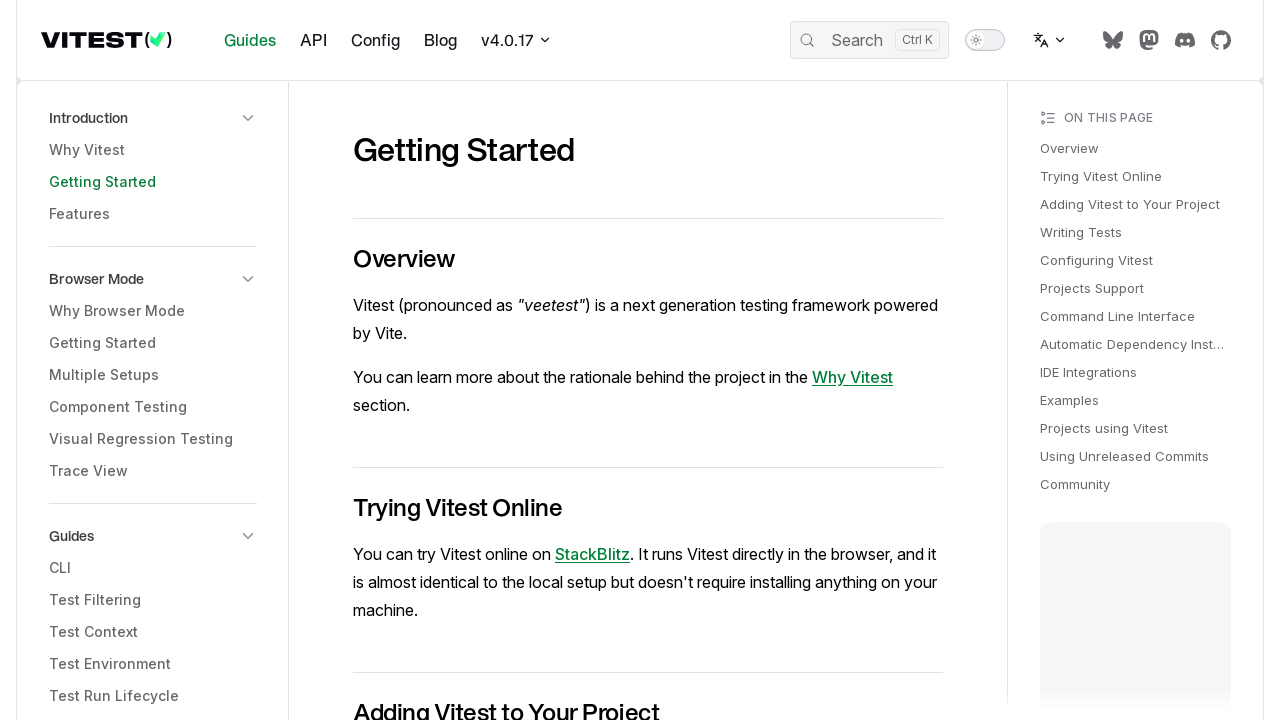

Clicked switch to toggle to dark theme at (985, 40) on internal:role=switch[name="Switch to dark theme"i]
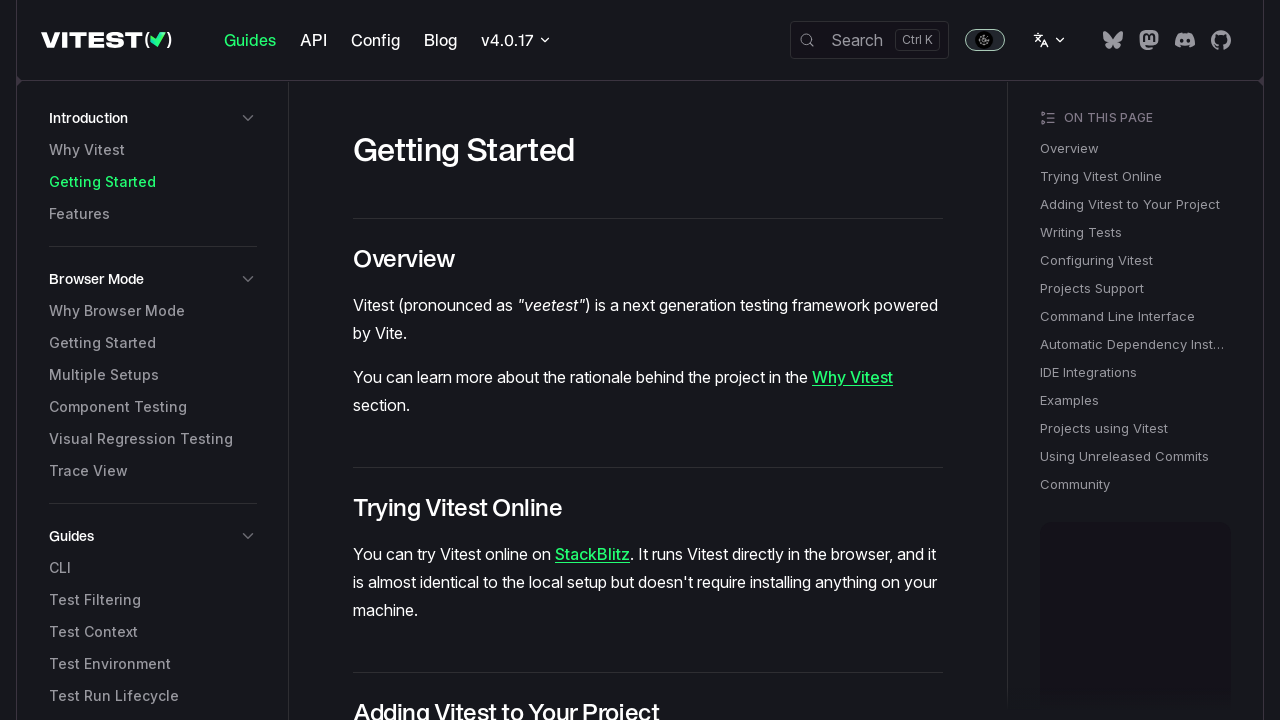

Clicked switch to toggle back to light theme at (985, 40) on internal:role=switch[name="Switch to light theme"i]
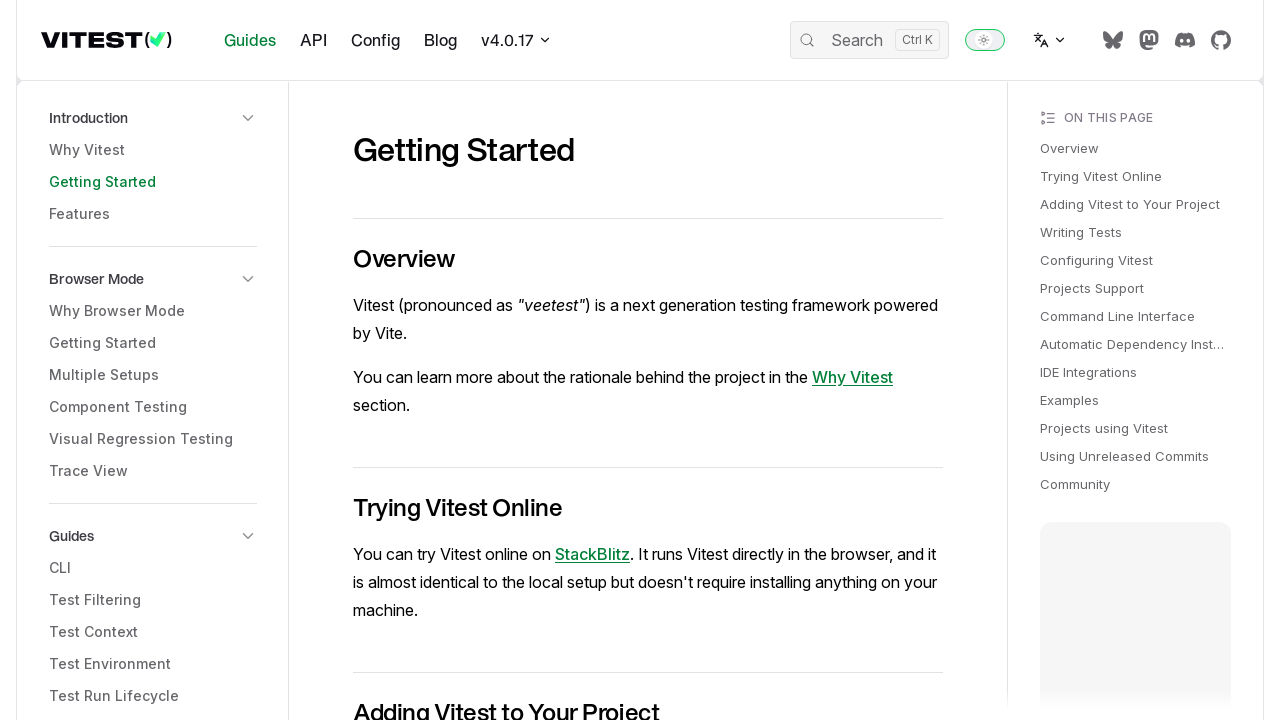

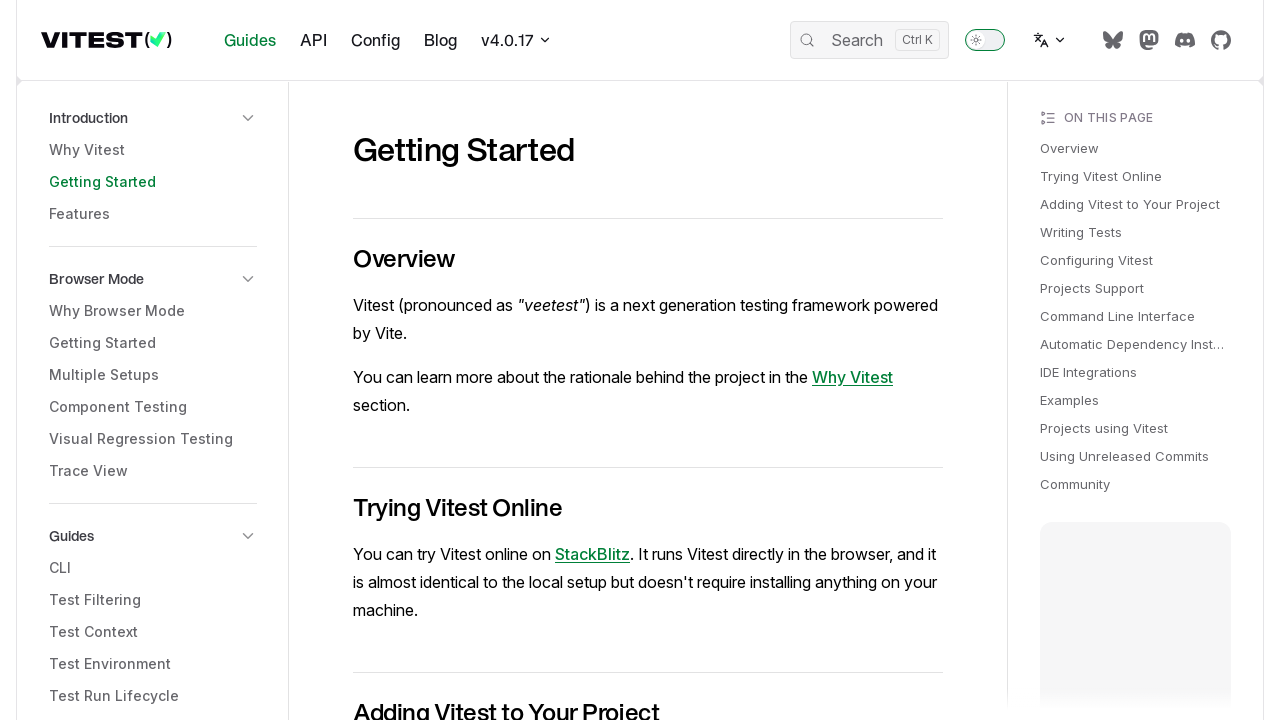